Automates the RPA Challenge by filling out a form multiple times with test data including first name, last name, company name, role, address, email, and phone number, then submitting each entry.

Starting URL: https://rpachallenge.com

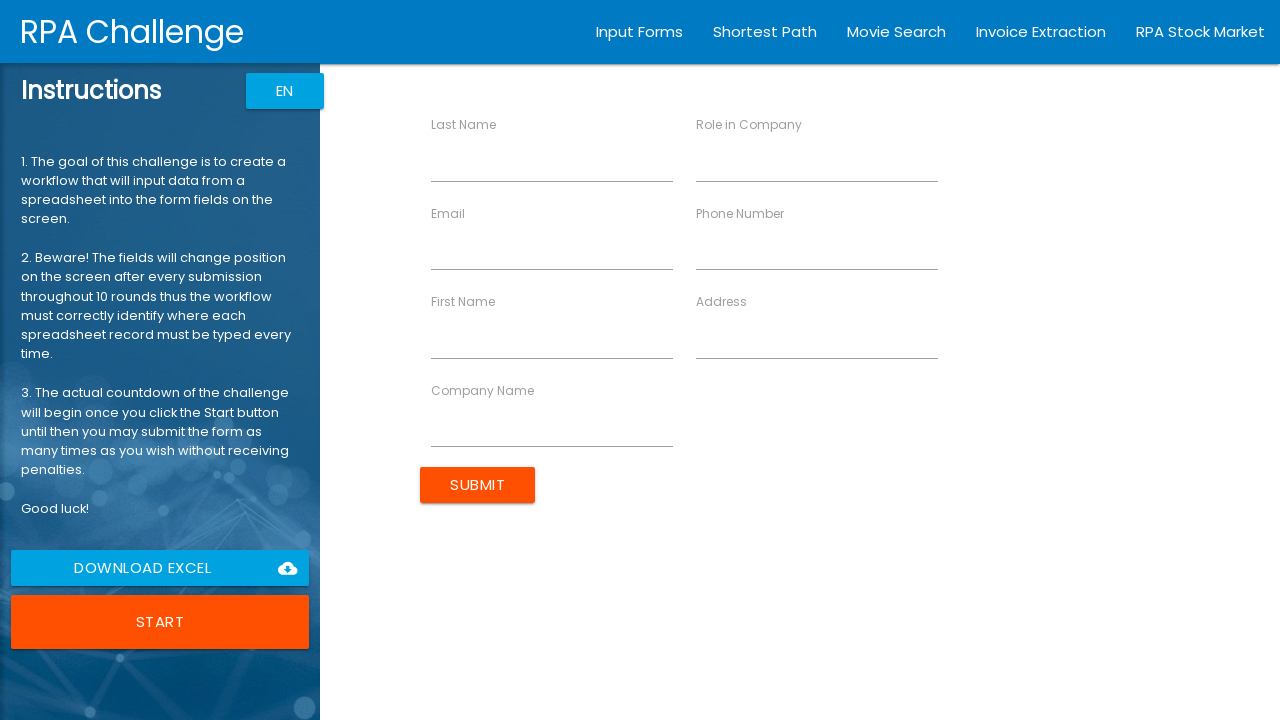

RPA Challenge form loaded - first name field is visible
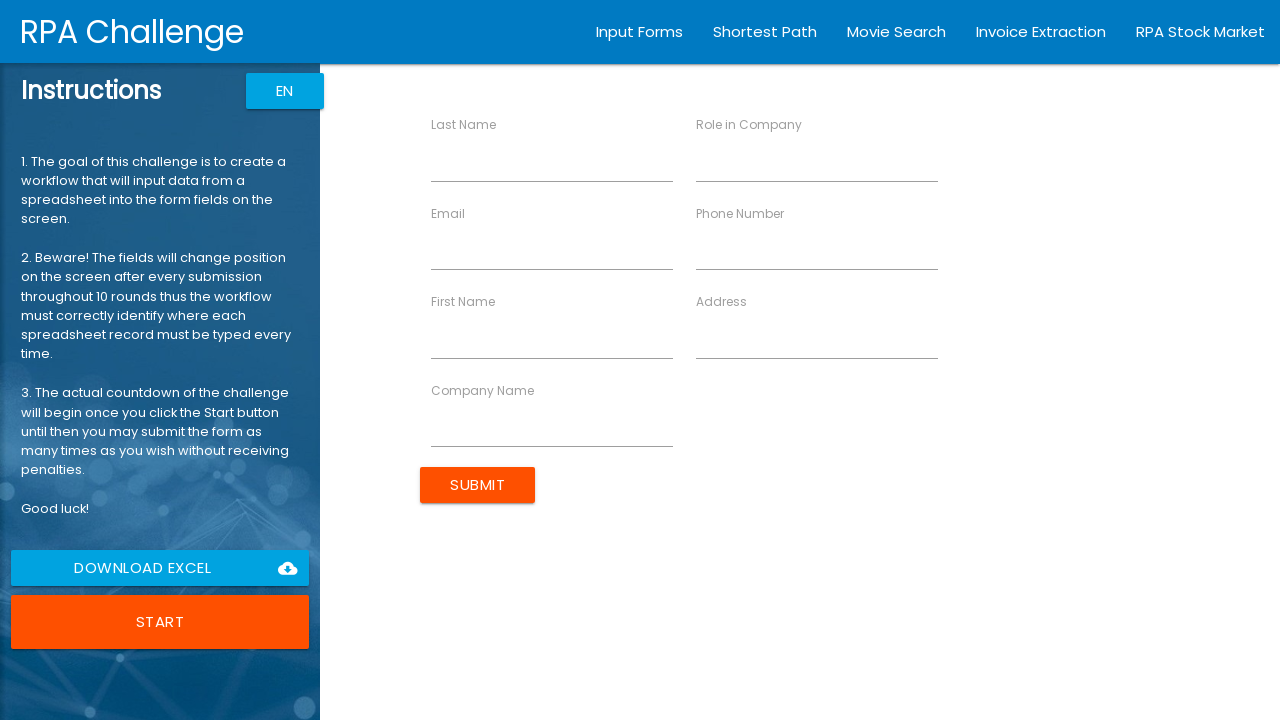

Filled first name field with 'Maria' on //*[@ng-reflect-name="labelFirstName"]
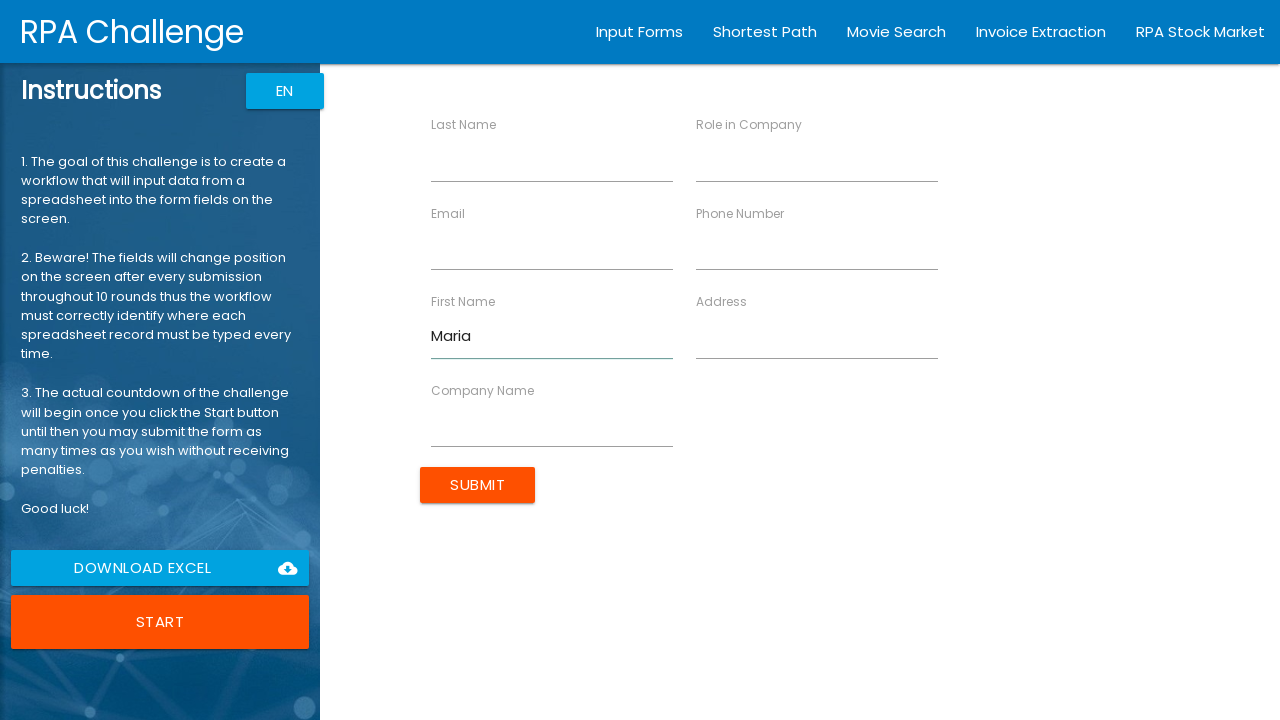

Filled last name field with 'Garcia' on //*[@ng-reflect-name="labelLastName"]
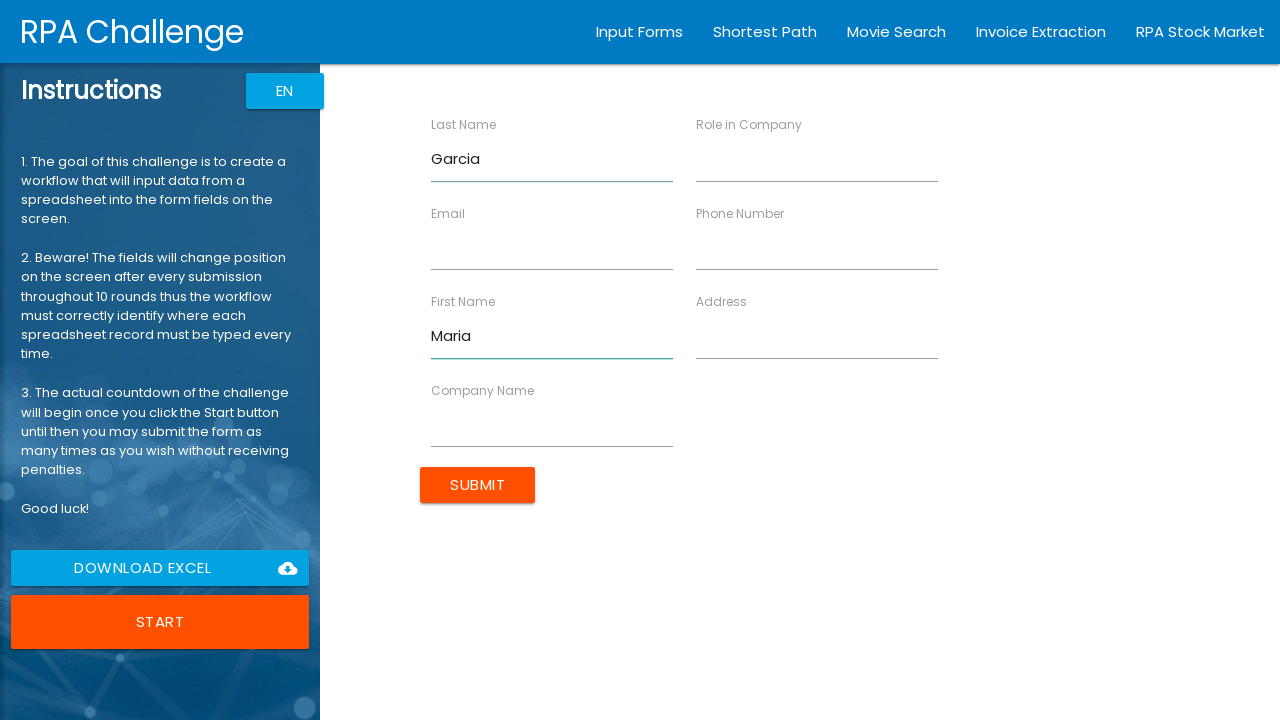

Filled address field with '123 Oak Street' on //*[@ng-reflect-name="labelAddress"]
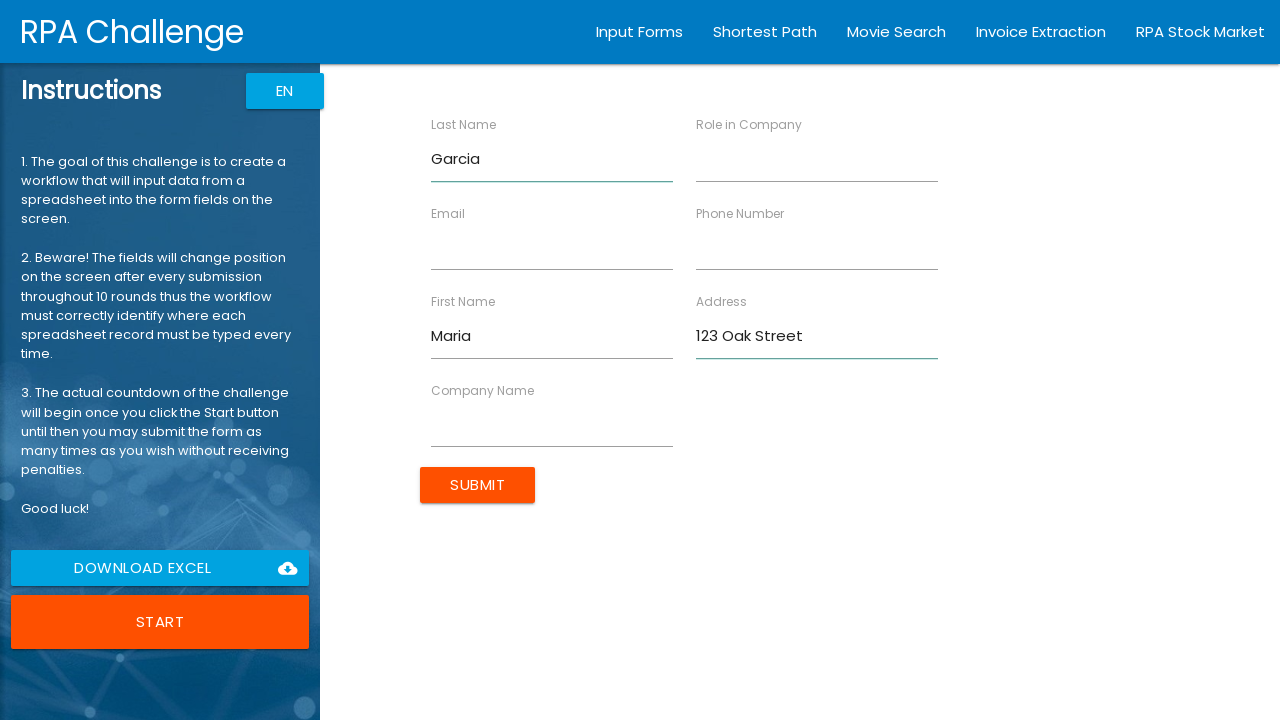

Filled company name field with 'Tech Solutions' on //*[@ng-reflect-name="labelCompanyName"]
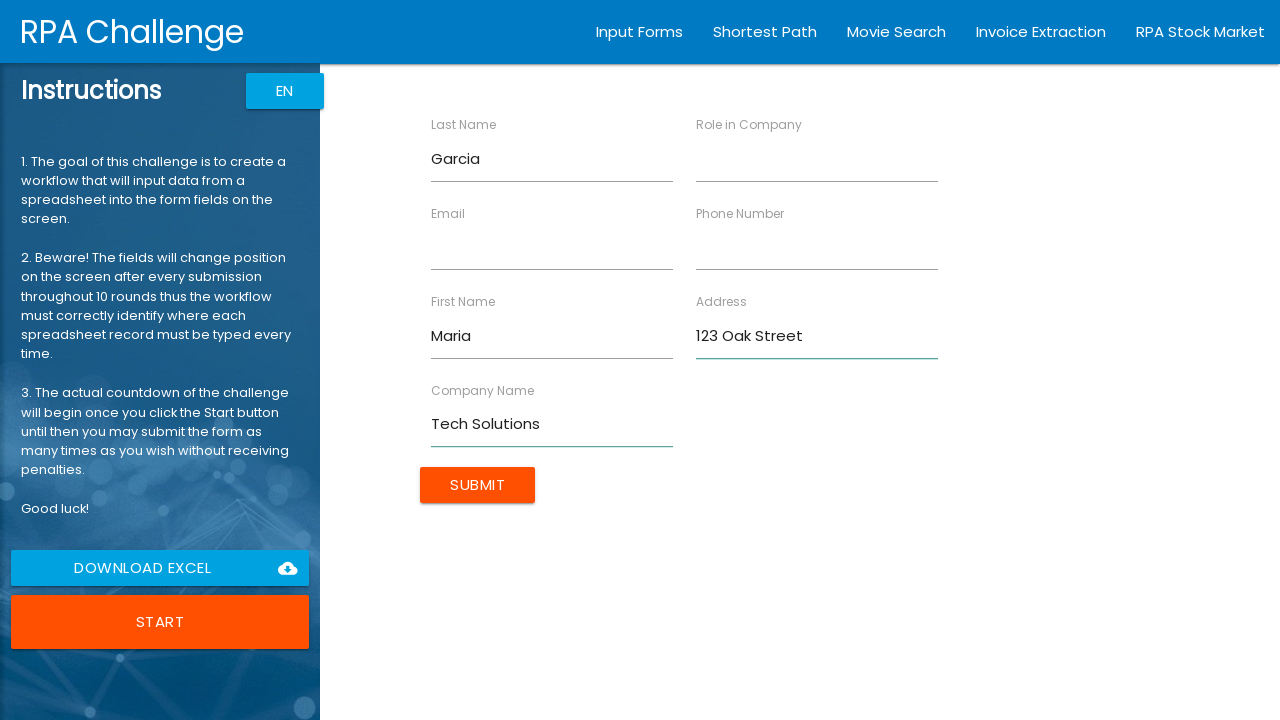

Filled email field with 'maria.garcia@example.com' on //*[@ng-reflect-name="labelEmail"]
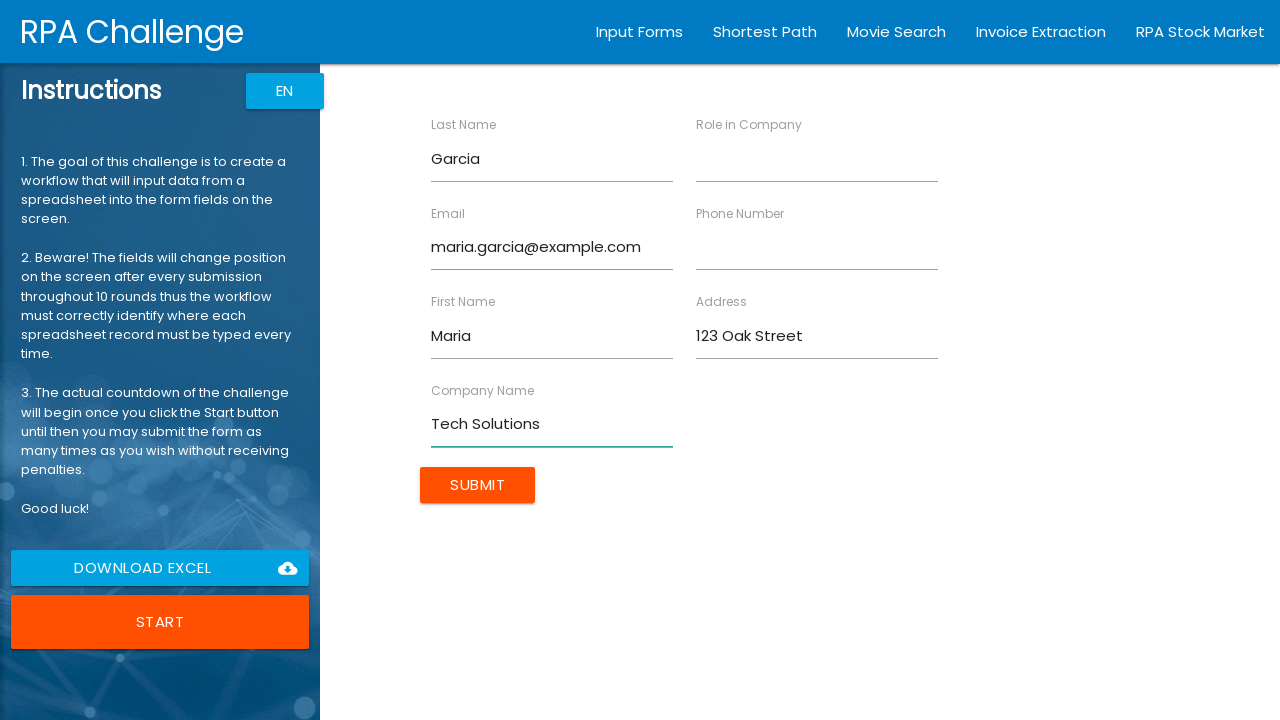

Filled role field with 'Manager' on //*[@ng-reflect-name="labelRole"]
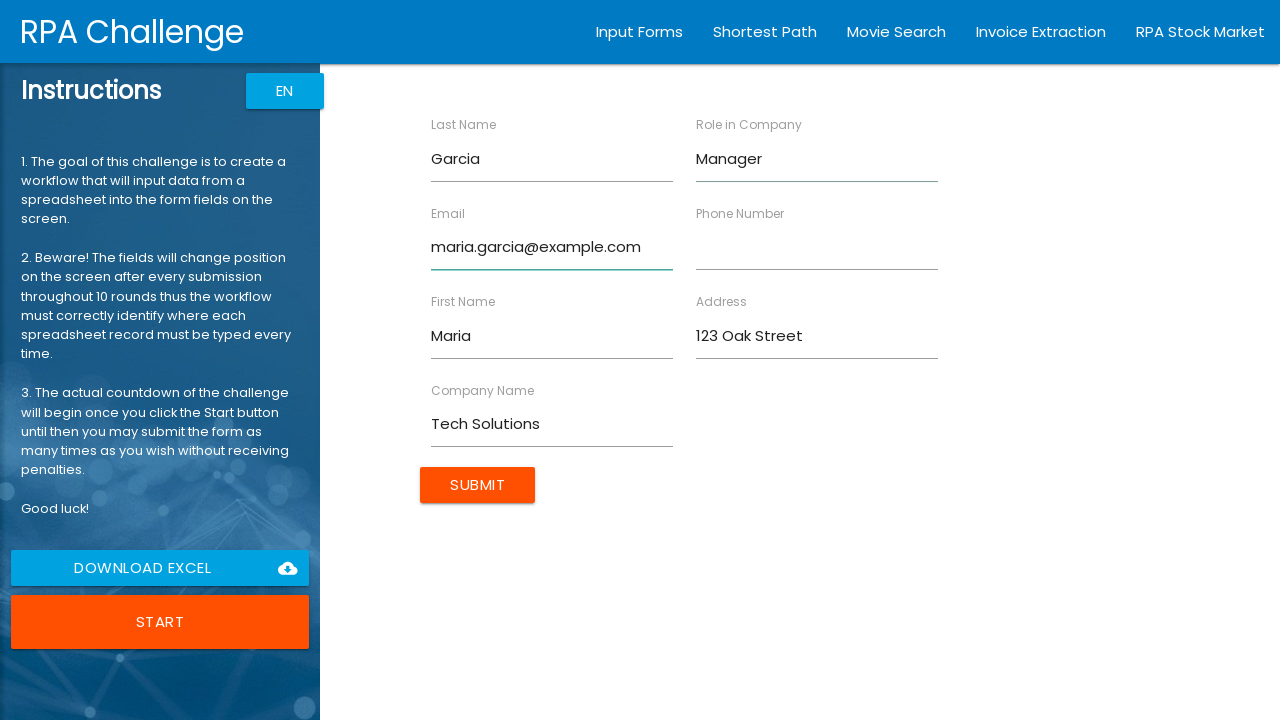

Filled phone number field with '5551234567' on //*[@ng-reflect-name="labelPhone"]
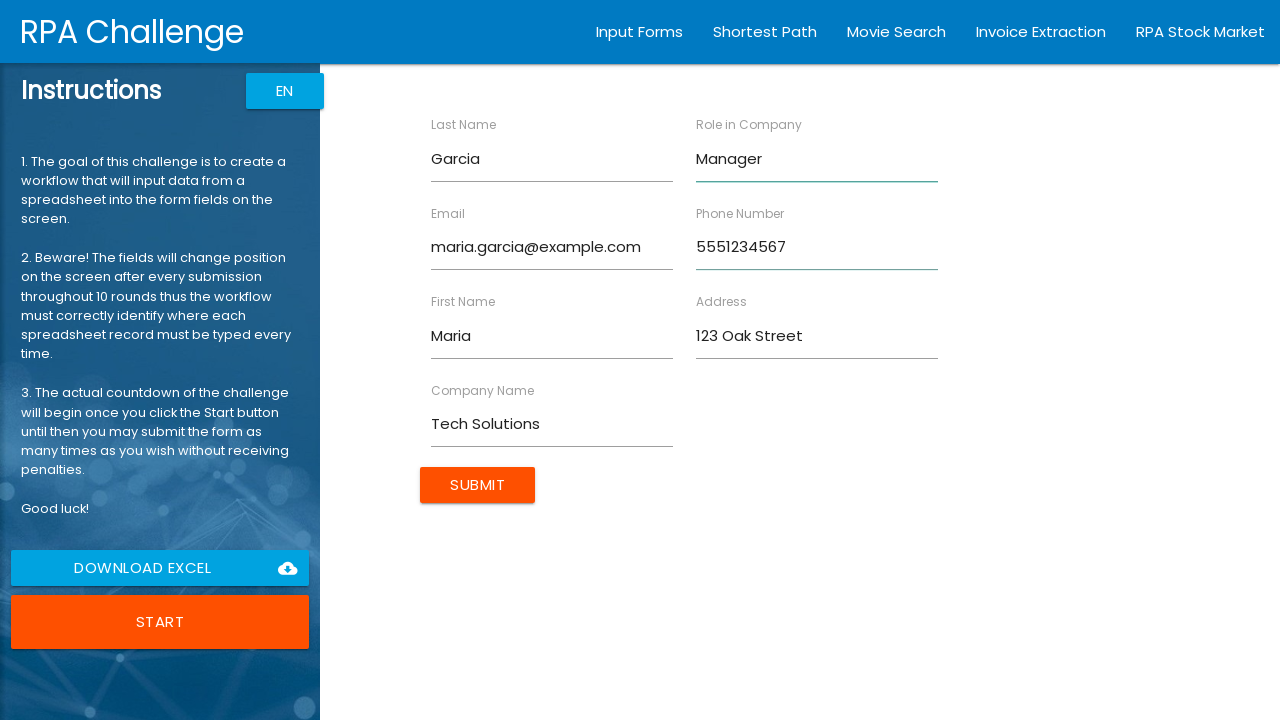

Clicked submit button to submit form entry for Maria Garcia at (478, 485) on xpath=//input[@type="submit"]
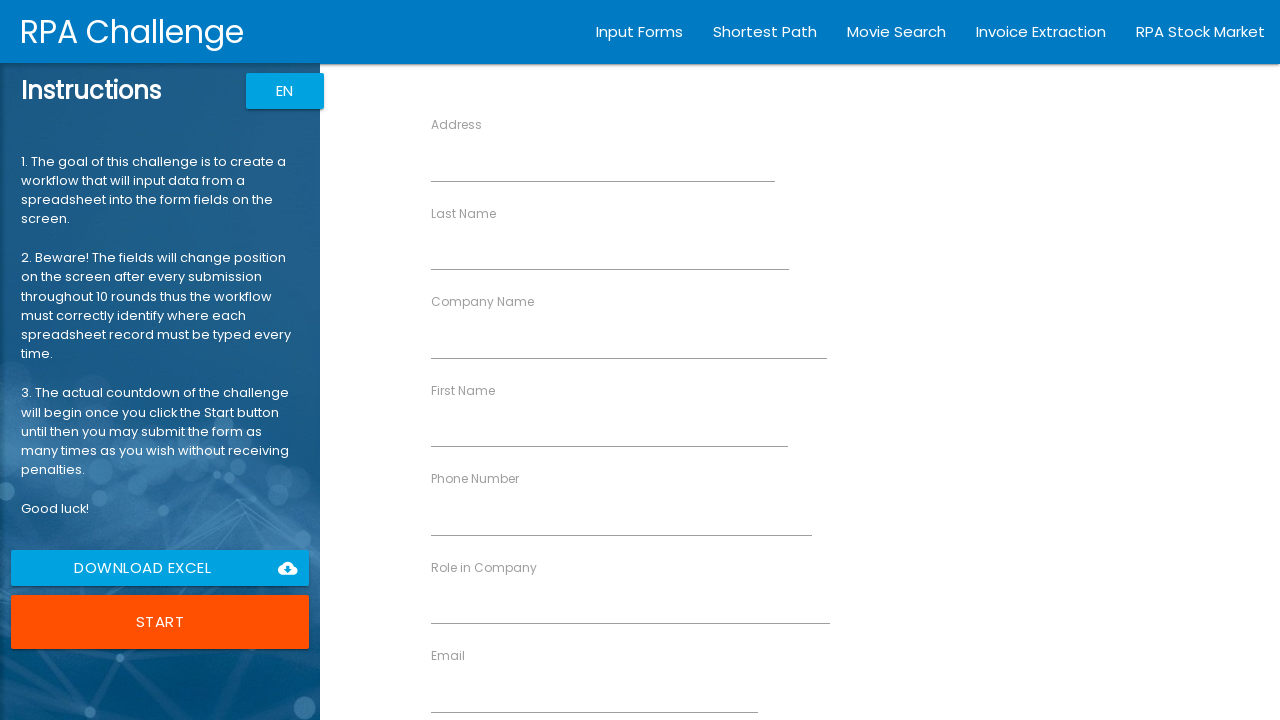

Filled first name field with 'James' on //*[@ng-reflect-name="labelFirstName"]
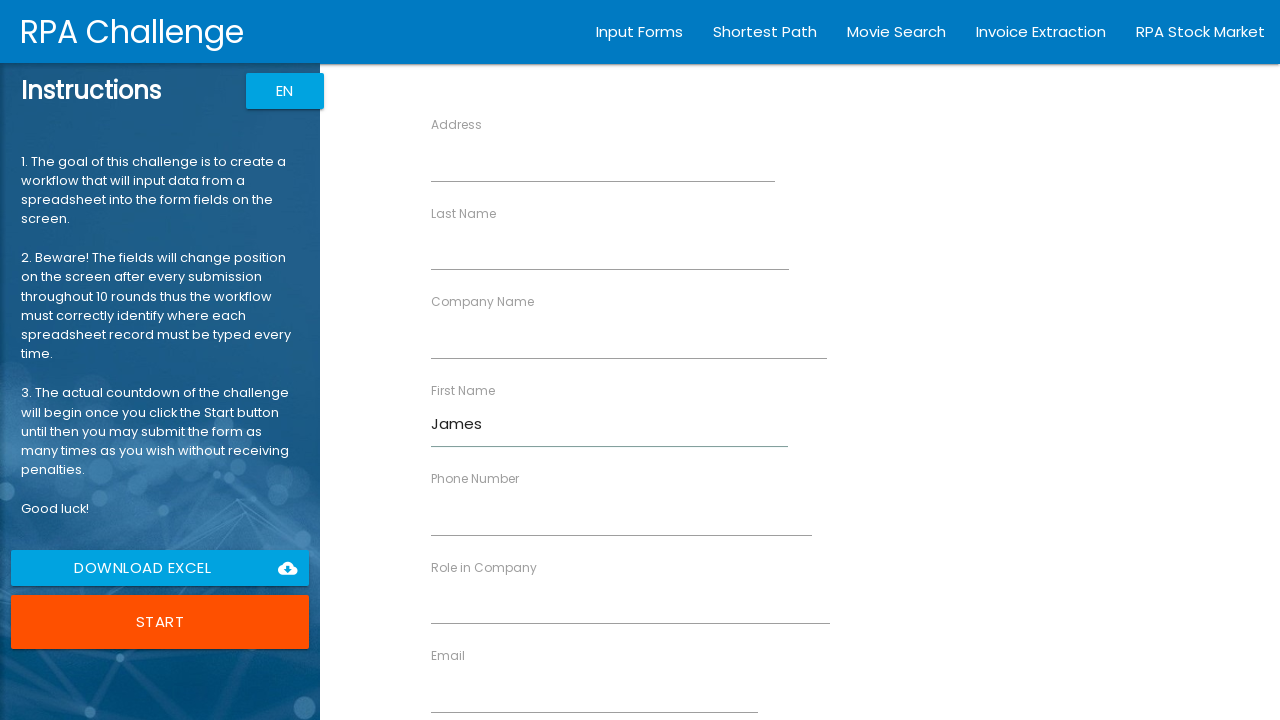

Filled last name field with 'Wilson' on //*[@ng-reflect-name="labelLastName"]
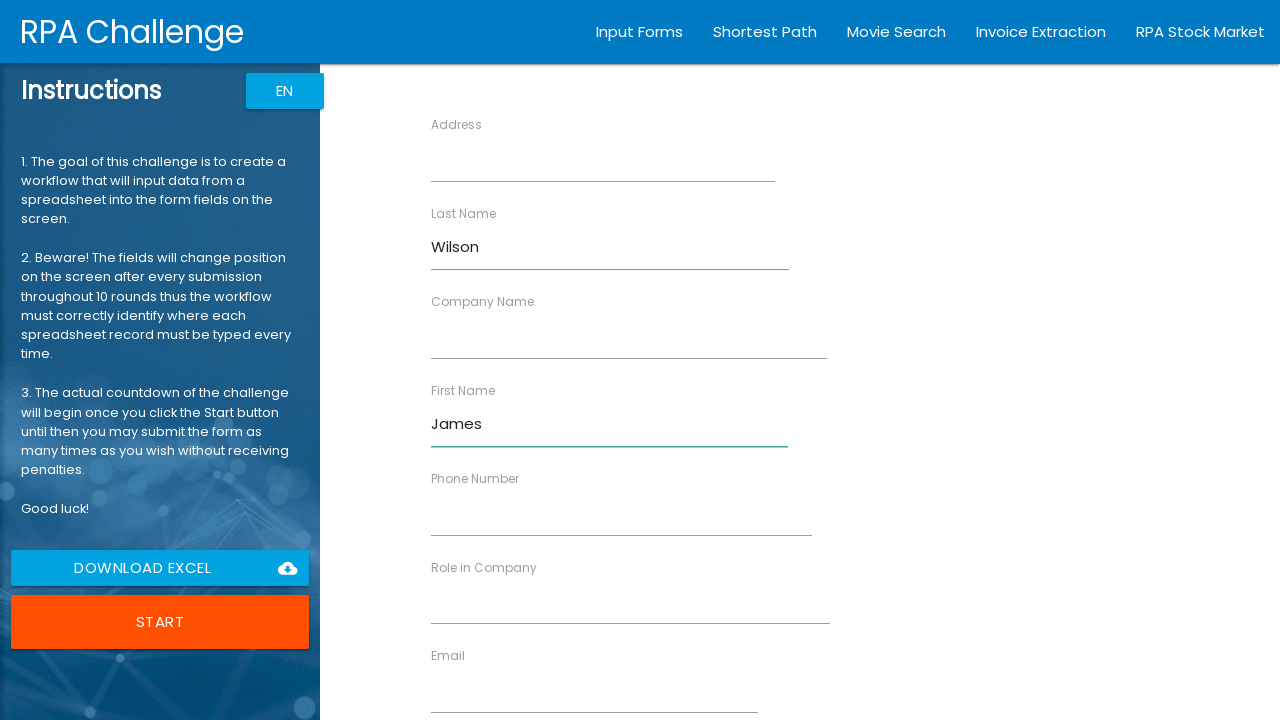

Filled address field with '456 Pine Avenue' on //*[@ng-reflect-name="labelAddress"]
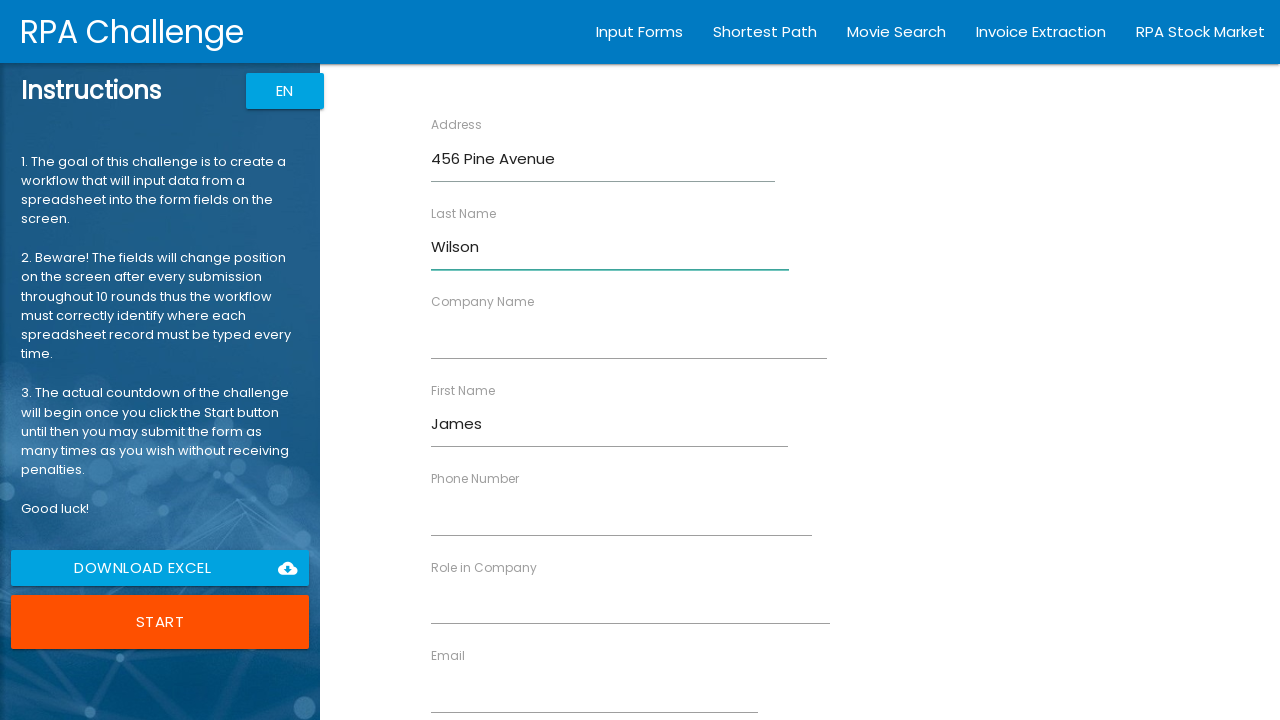

Filled company name field with 'Global Corp' on //*[@ng-reflect-name="labelCompanyName"]
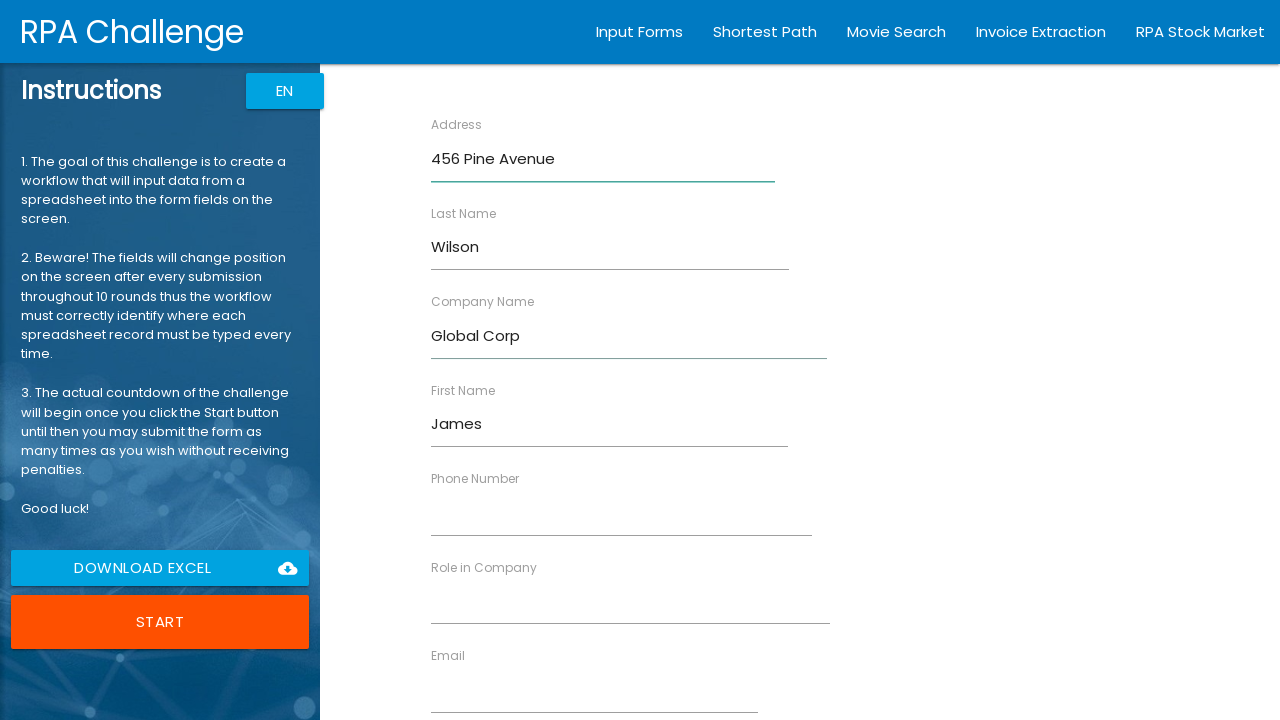

Filled email field with 'james.wilson@example.com' on //*[@ng-reflect-name="labelEmail"]
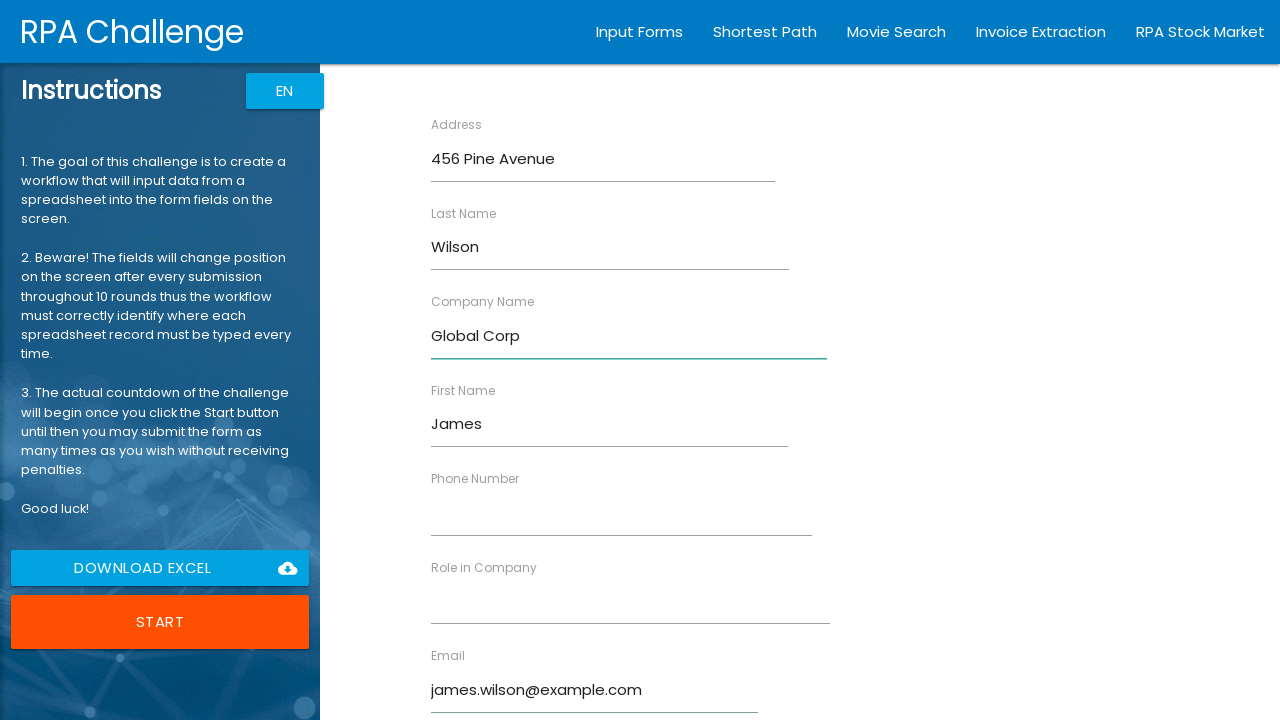

Filled role field with 'Developer' on //*[@ng-reflect-name="labelRole"]
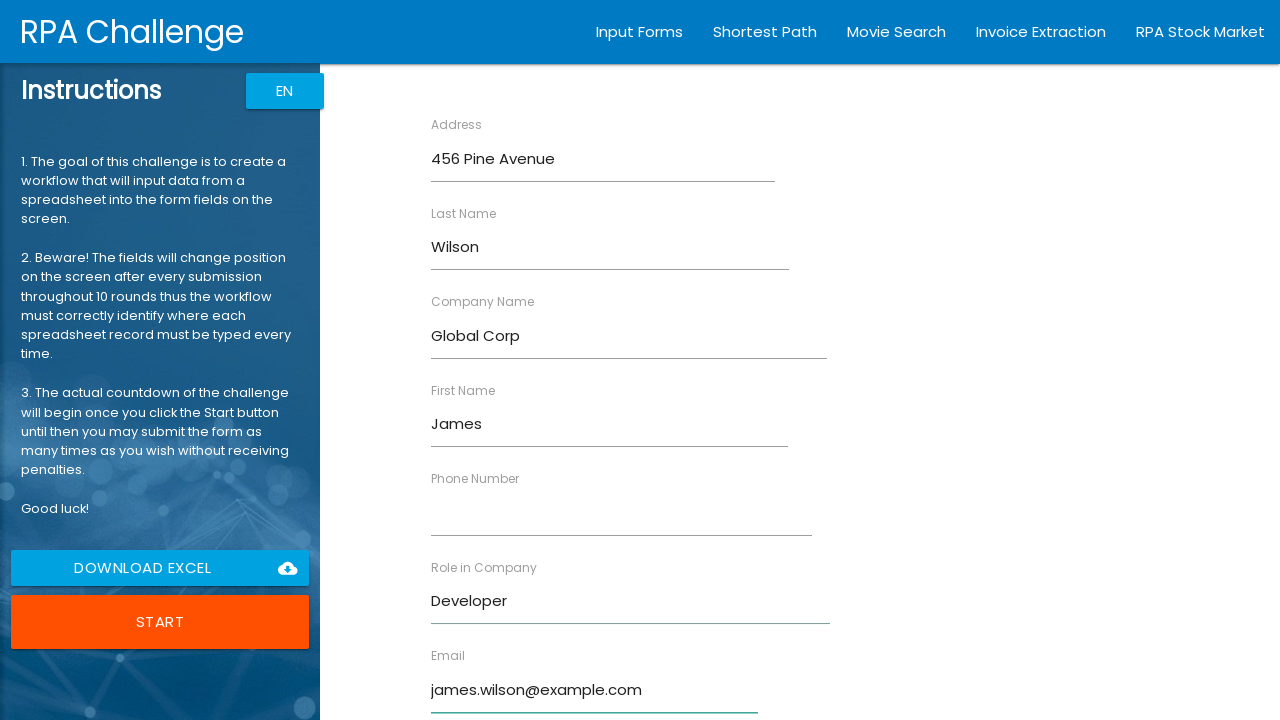

Filled phone number field with '5559876543' on //*[@ng-reflect-name="labelPhone"]
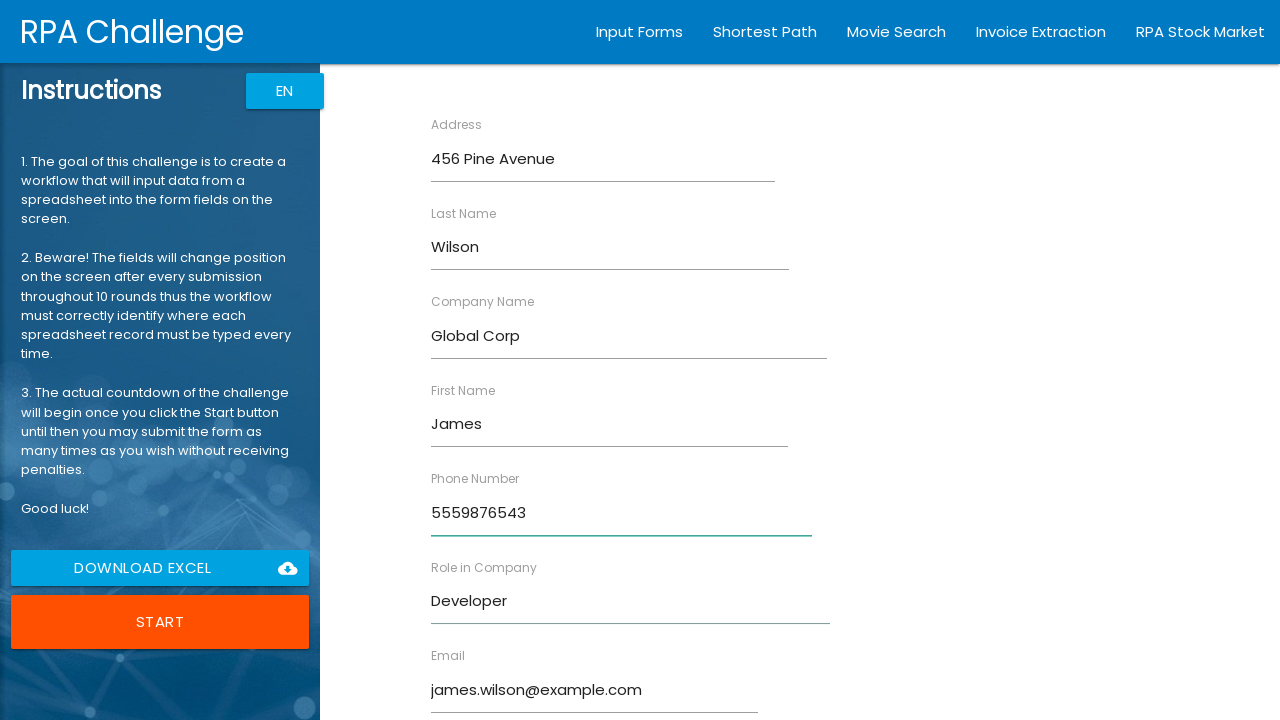

Clicked submit button to submit form entry for James Wilson at (478, 688) on xpath=//input[@type="submit"]
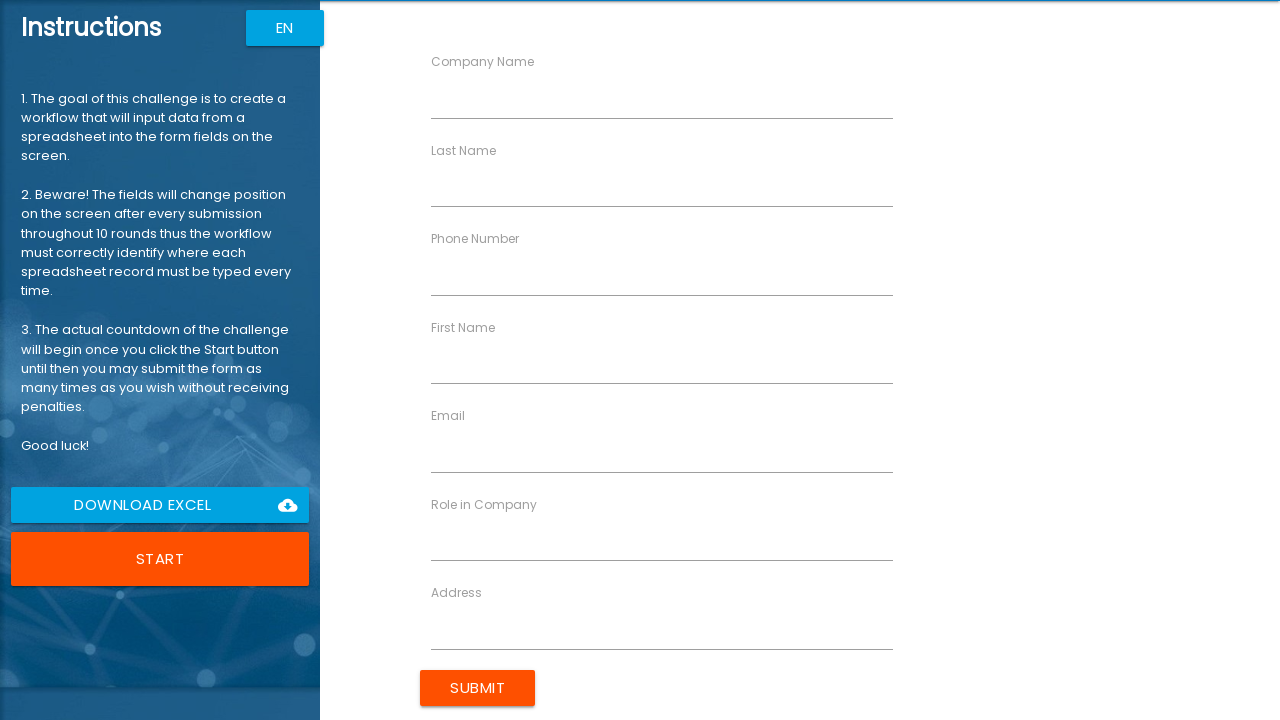

Filled first name field with 'Sofia' on //*[@ng-reflect-name="labelFirstName"]
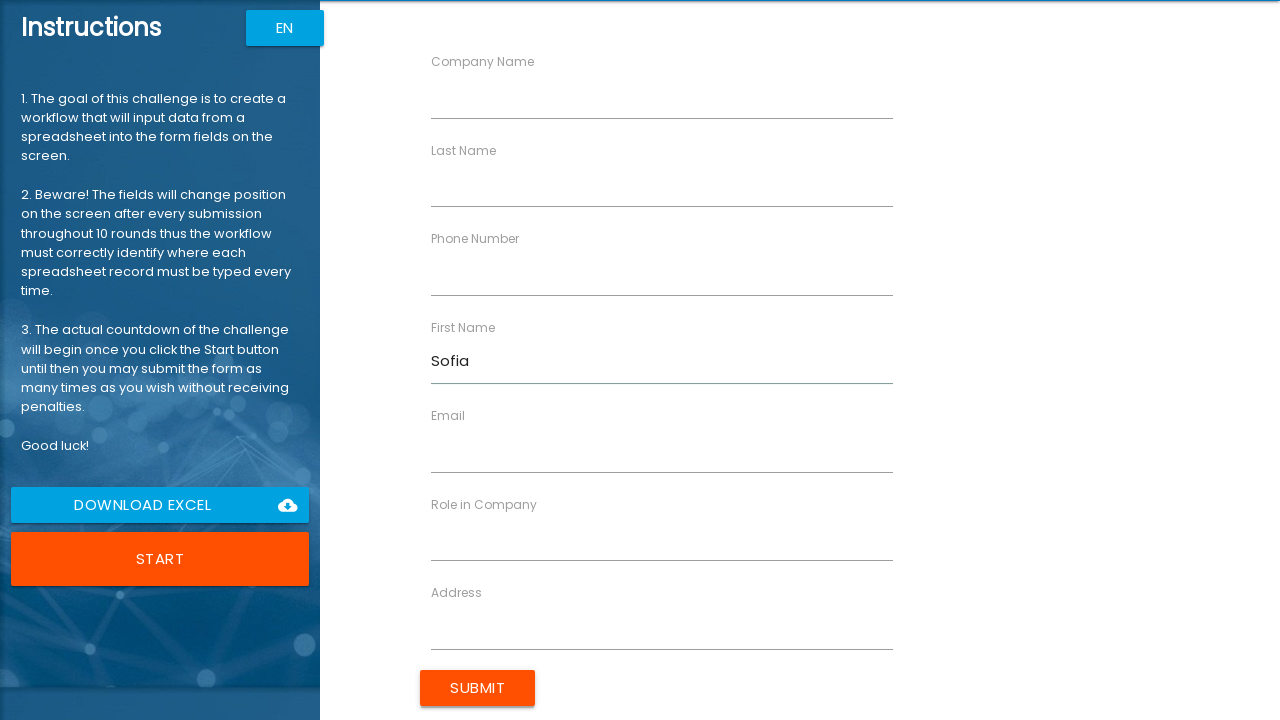

Filled last name field with 'Martinez' on //*[@ng-reflect-name="labelLastName"]
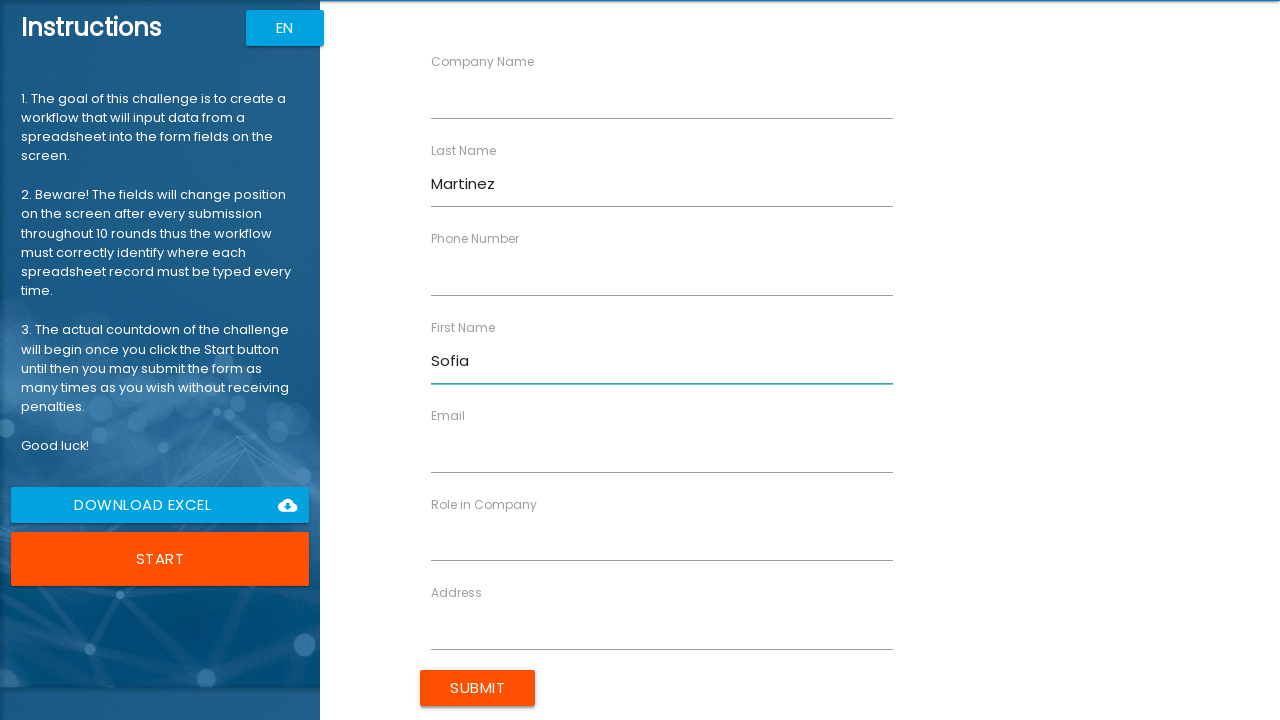

Filled address field with '789 Maple Drive' on //*[@ng-reflect-name="labelAddress"]
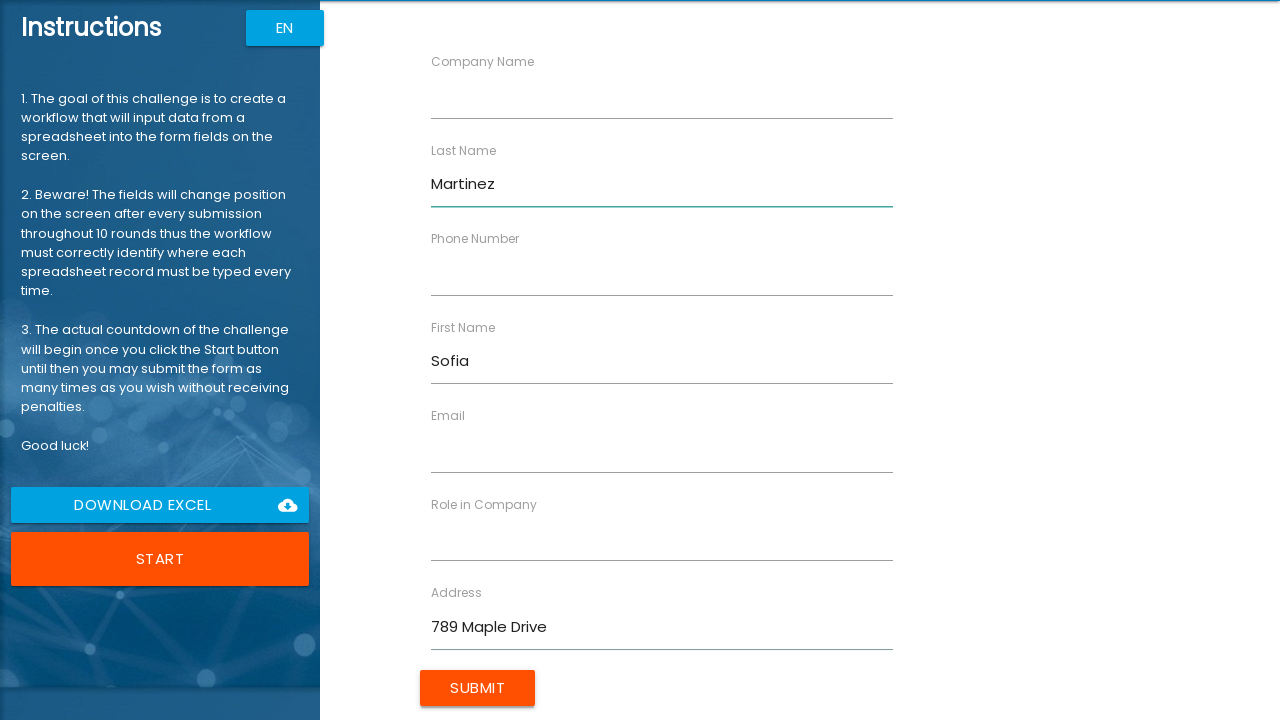

Filled company name field with 'Innovate Inc' on //*[@ng-reflect-name="labelCompanyName"]
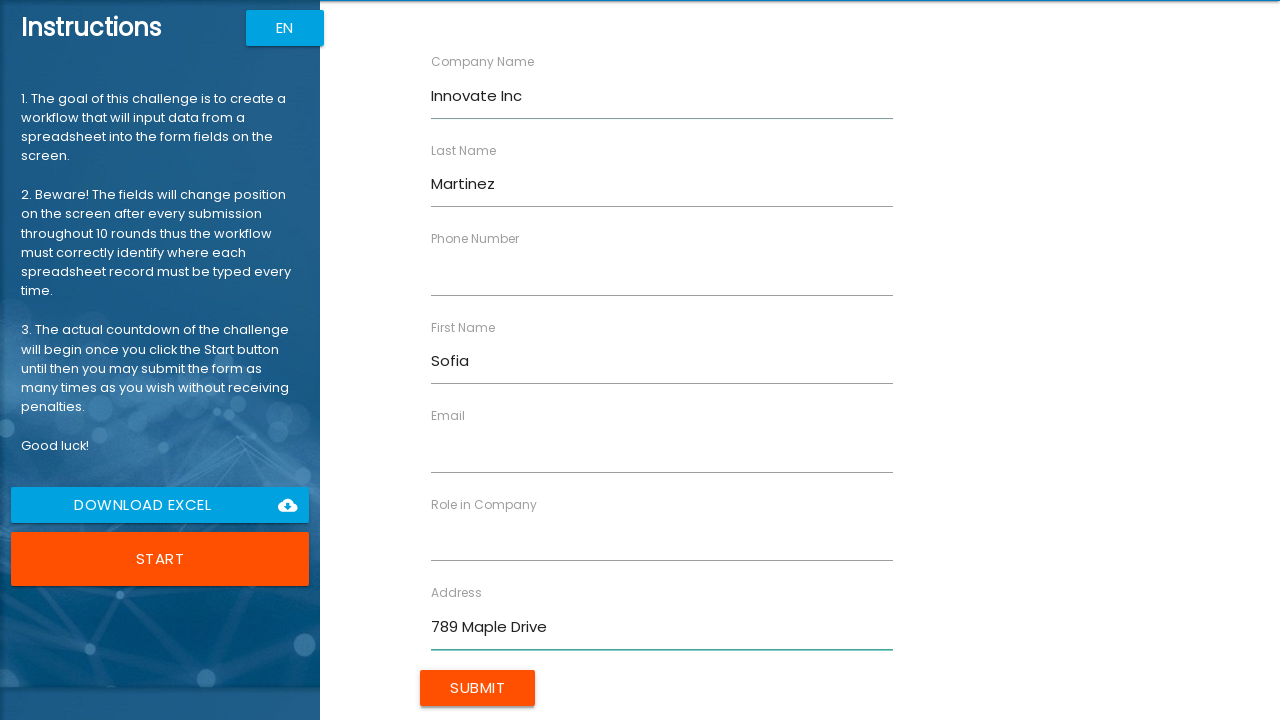

Filled email field with 'sofia.martinez@example.com' on //*[@ng-reflect-name="labelEmail"]
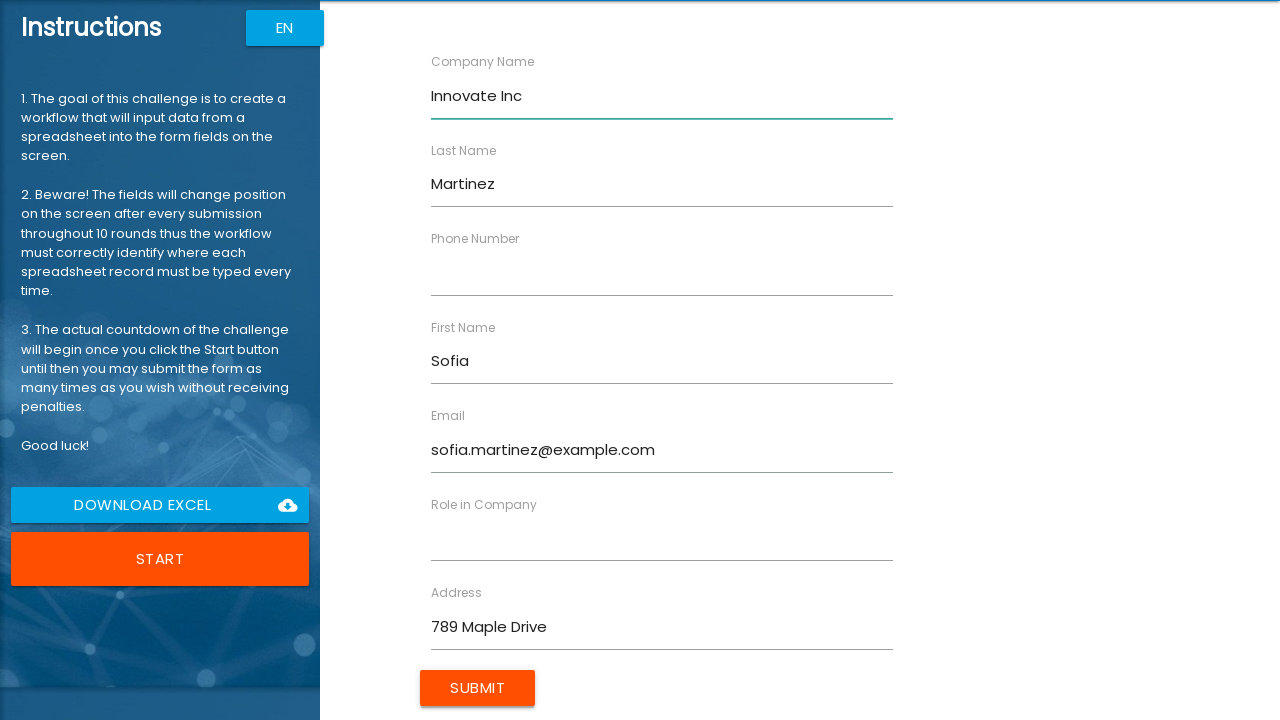

Filled role field with 'Analyst' on //*[@ng-reflect-name="labelRole"]
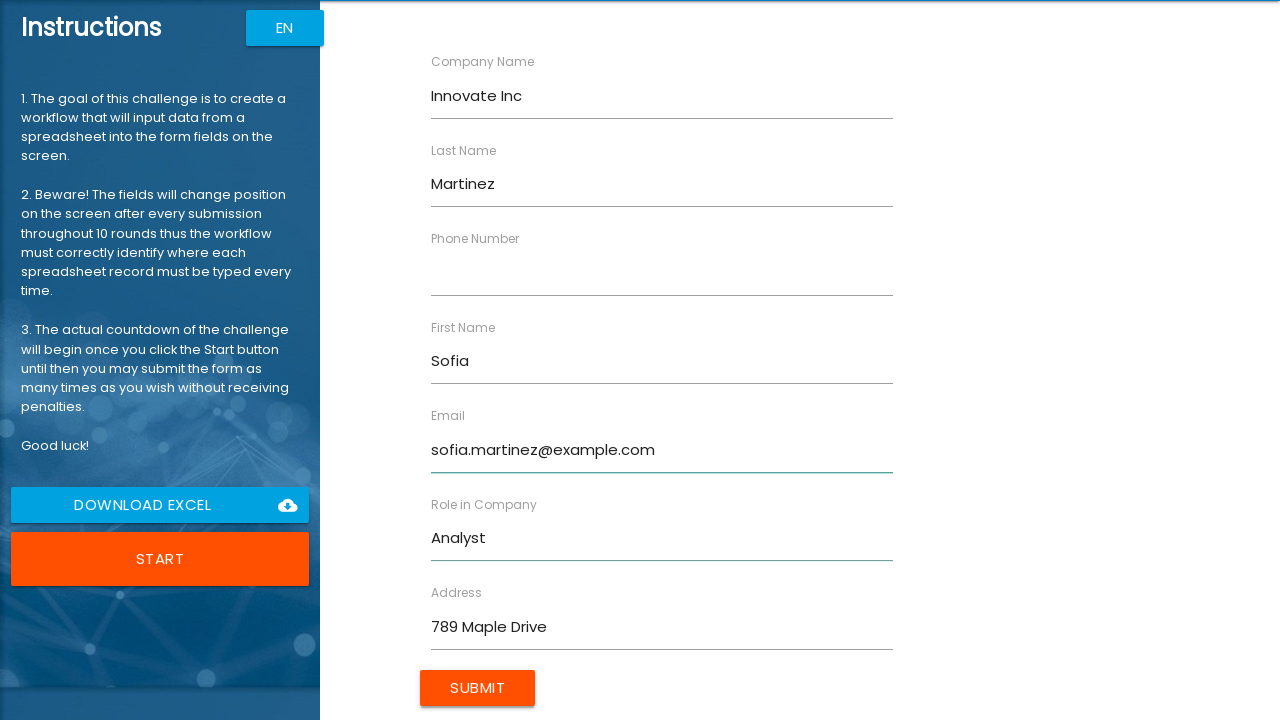

Filled phone number field with '5554567890' on //*[@ng-reflect-name="labelPhone"]
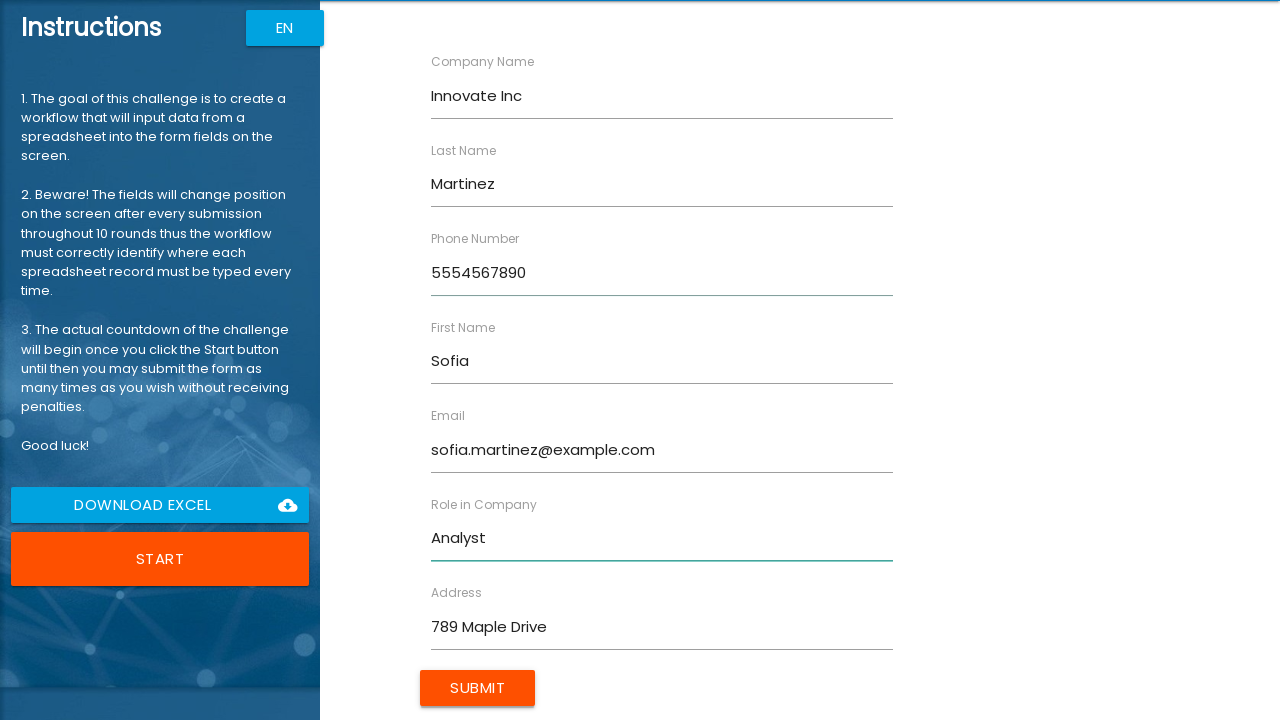

Clicked submit button to submit form entry for Sofia Martinez at (478, 688) on xpath=//input[@type="submit"]
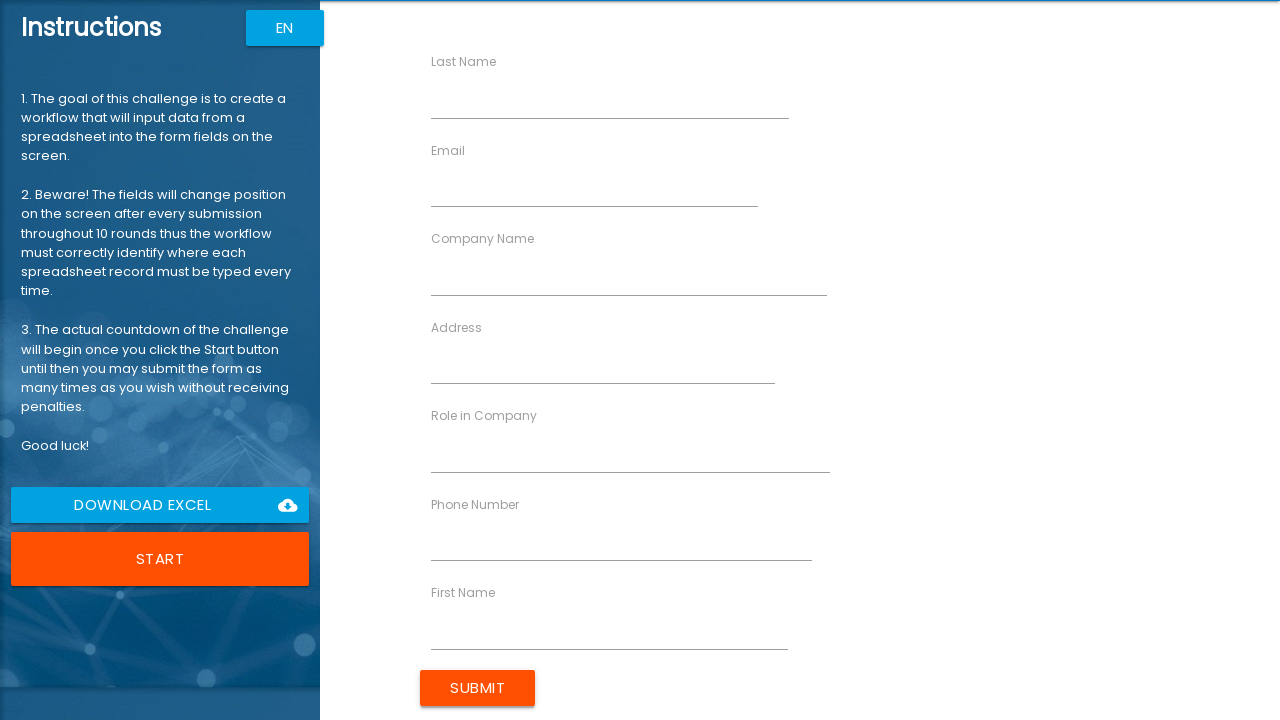

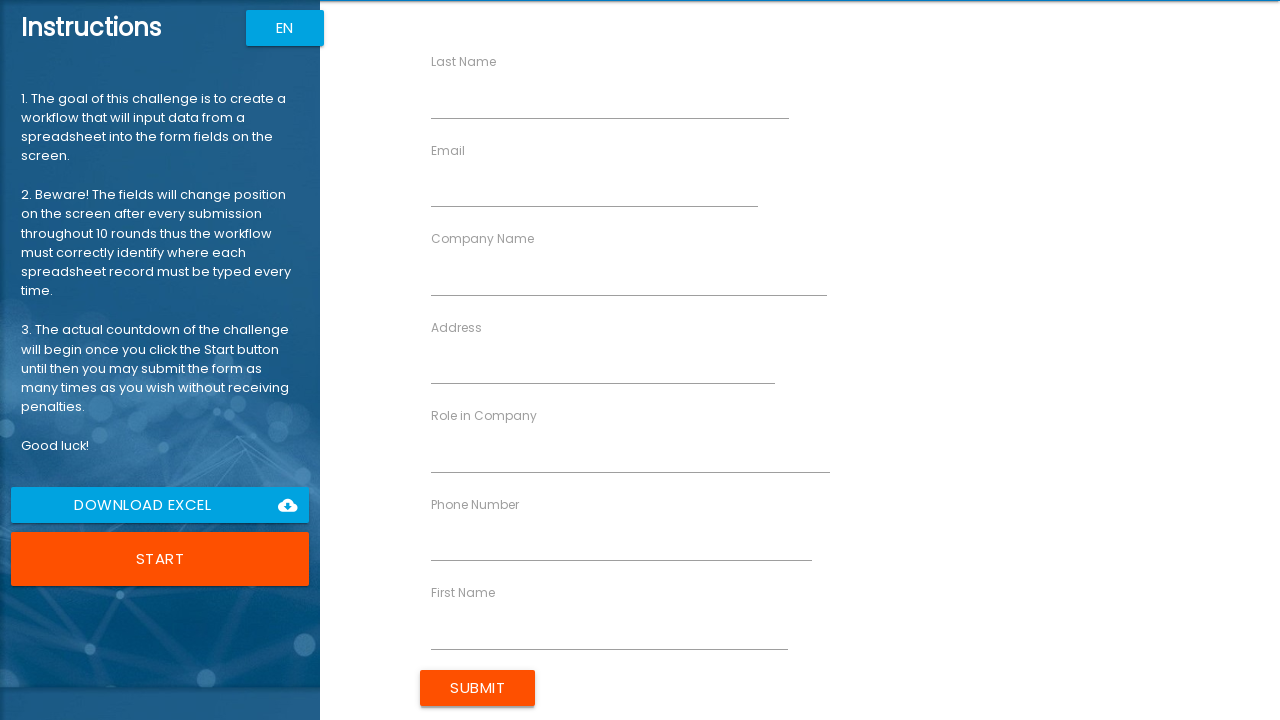